Navigates to the TSRTC online bus booking portal and maximizes the browser window to verify the page loads correctly.

Starting URL: https://www.tsrtconline.in/oprs-web/

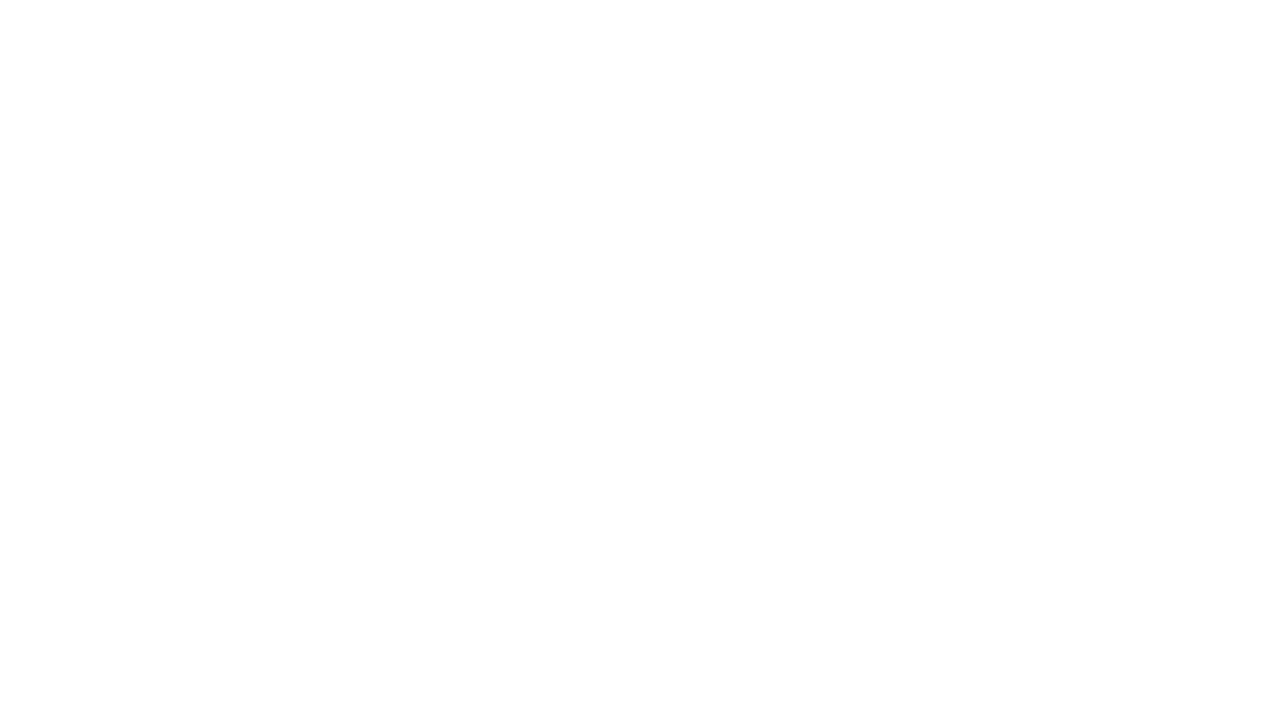

Page loaded with domcontentloaded state
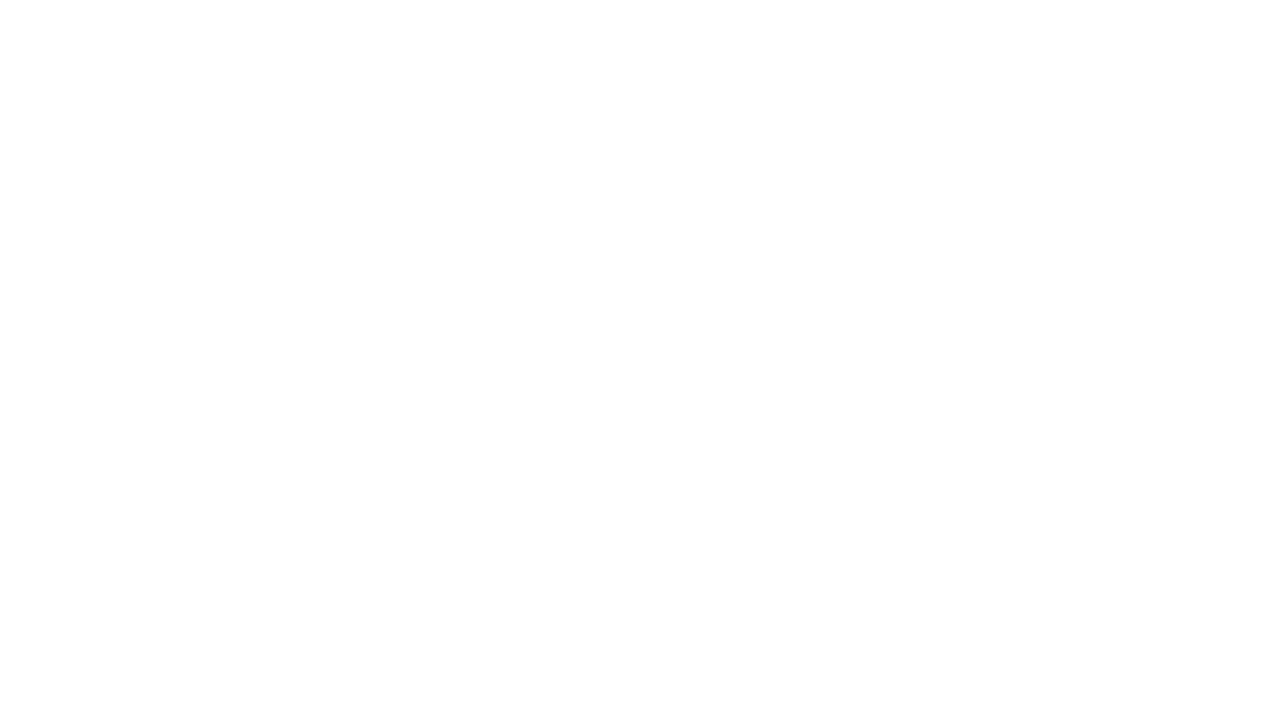

Browser window maximized to 1920x1080 resolution
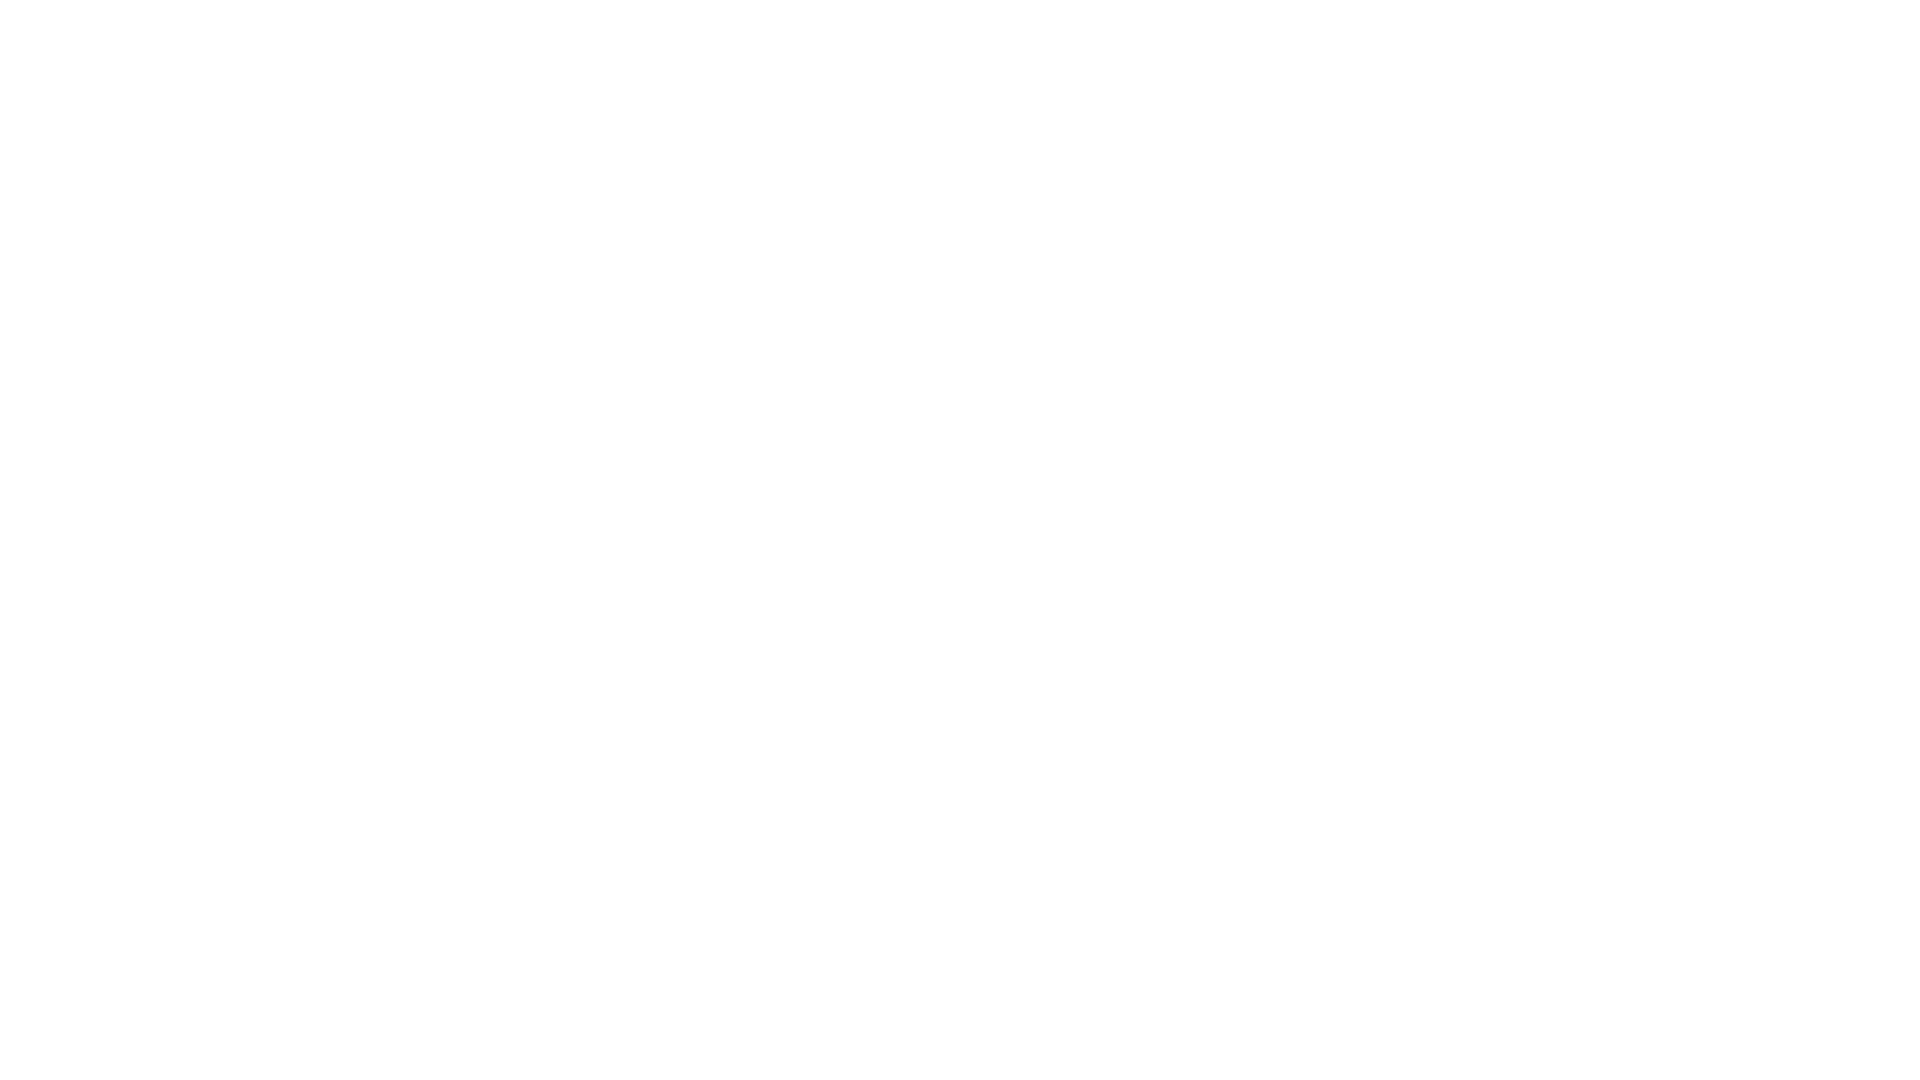

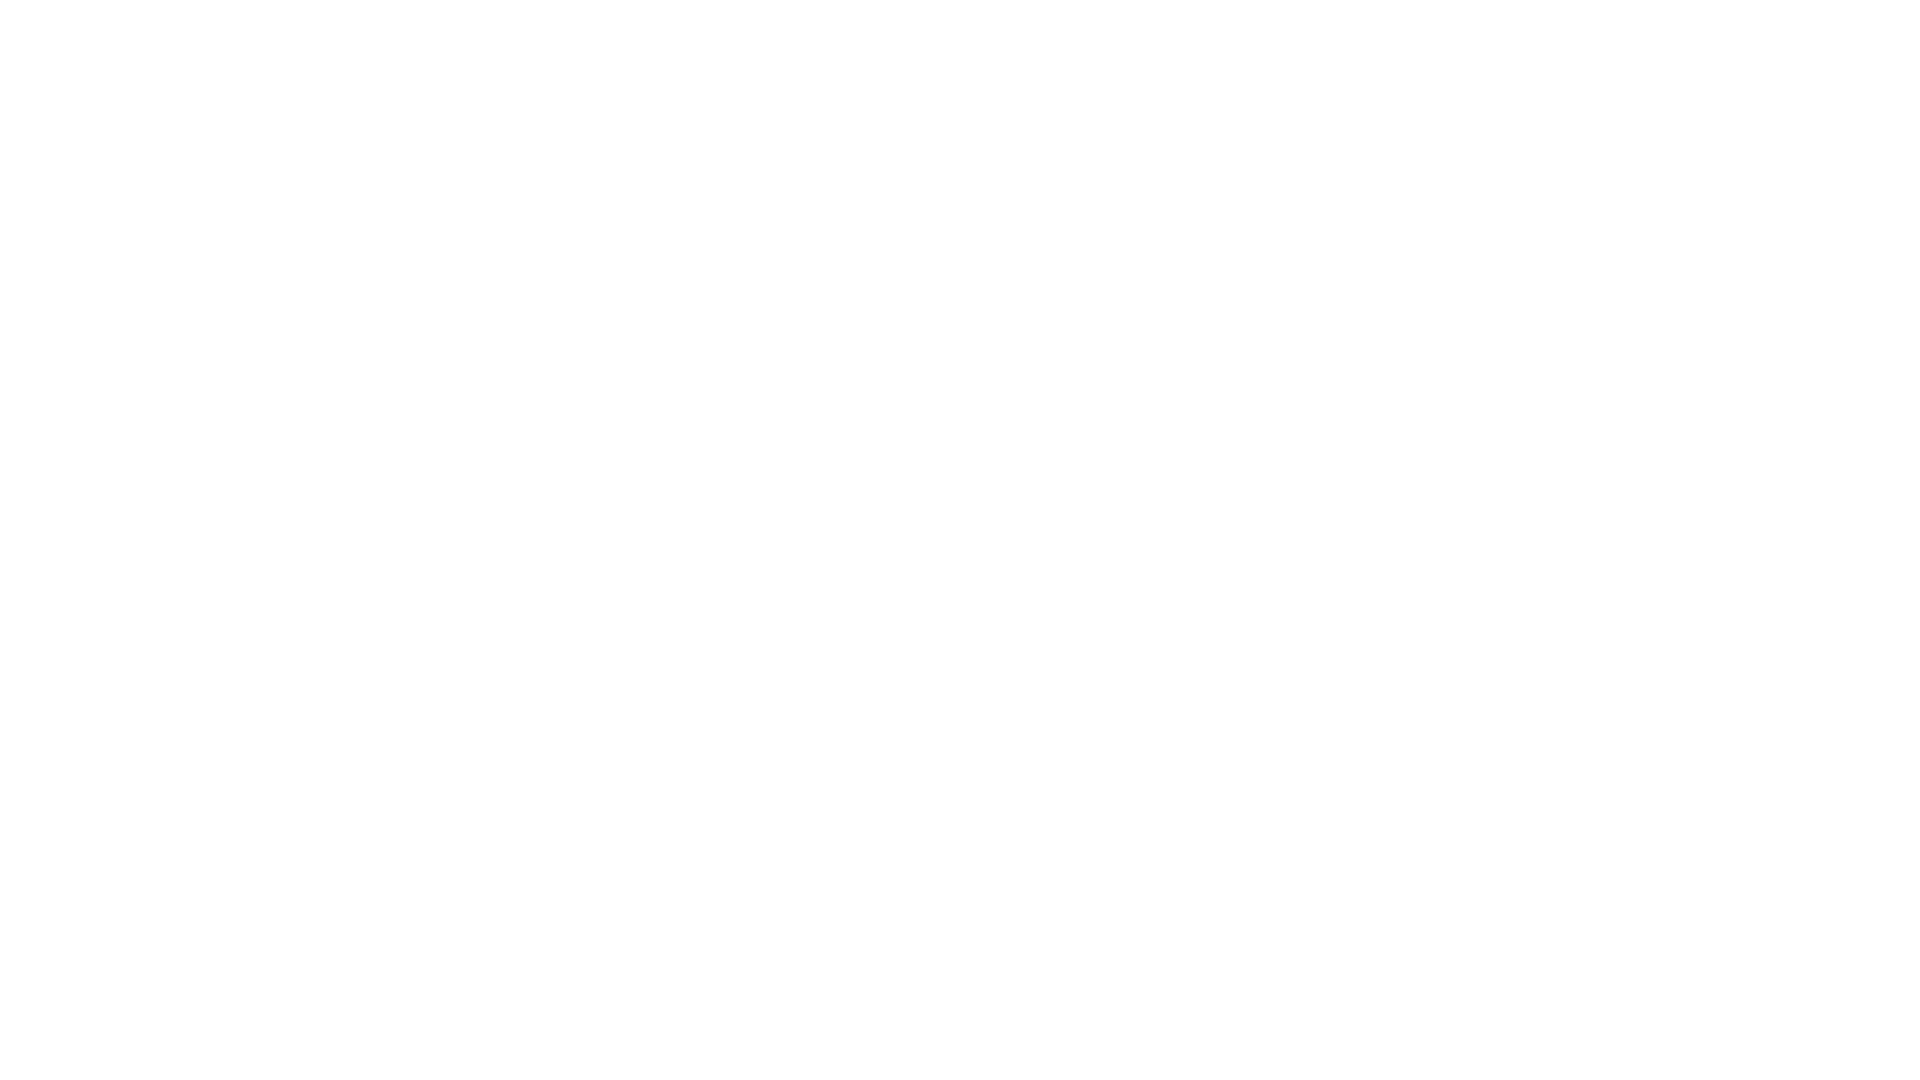